Tests filling the first name and last name fields on a demo registration form by entering sample values into the input fields.

Starting URL: http://demo.automationtesting.in/Register.html

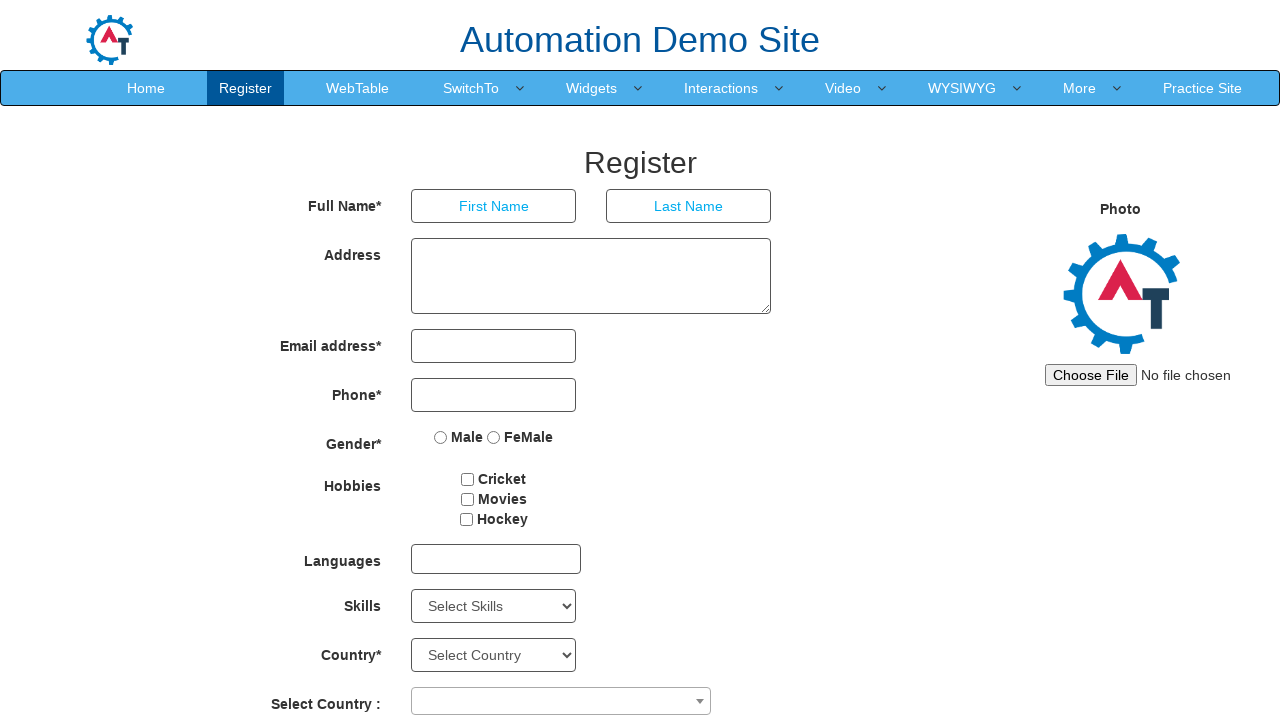

Filled first name field with 'Kailas' on input[placeholder='First Name']
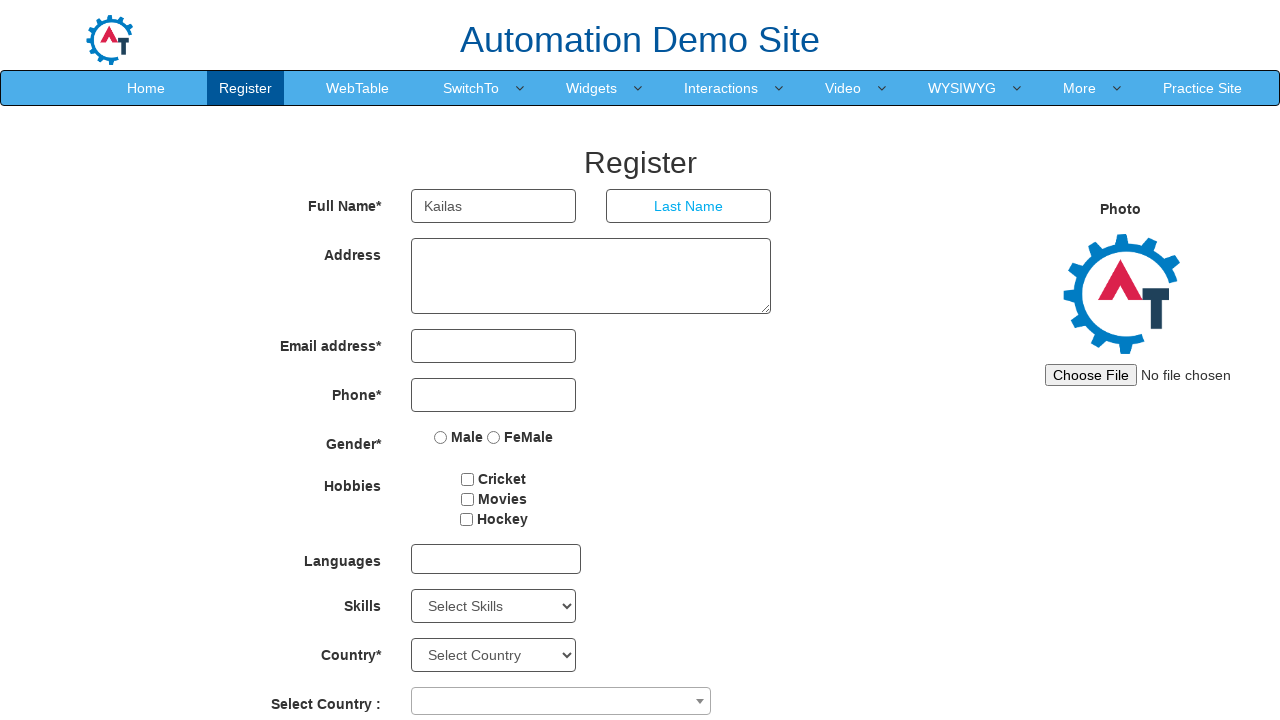

Filled last name field with 'Awchar' on input[placeholder='Last Name']
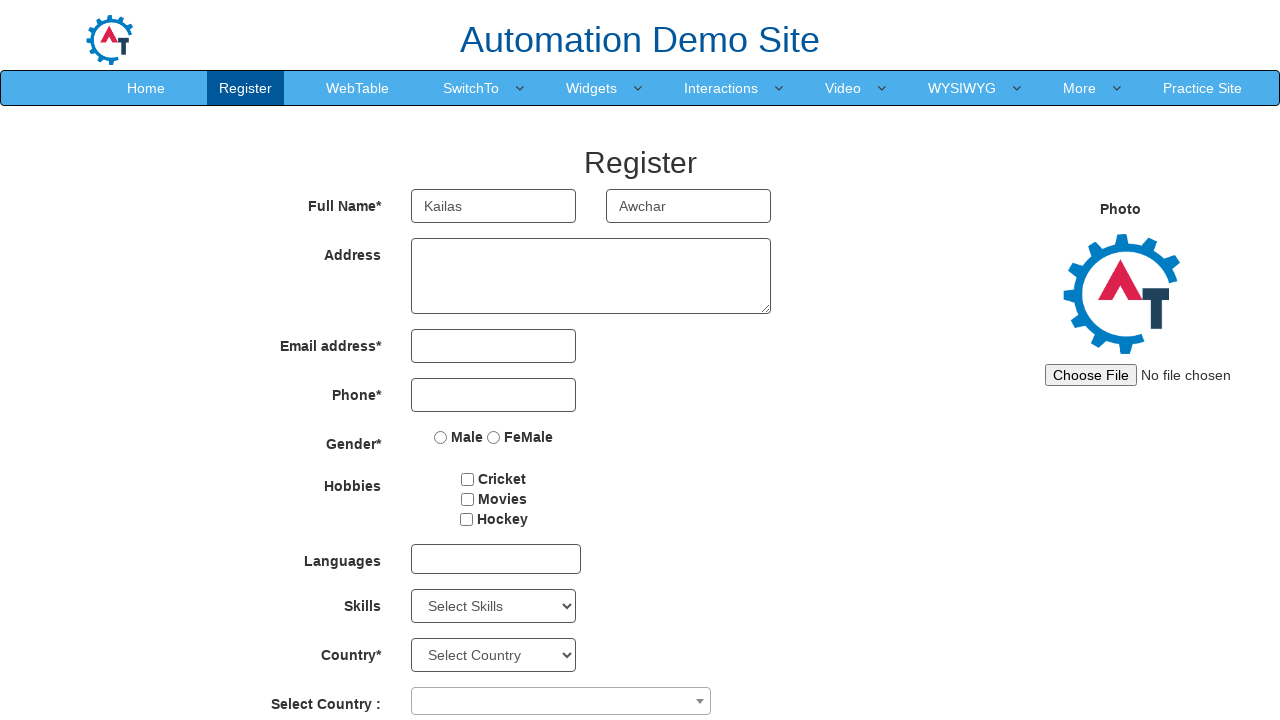

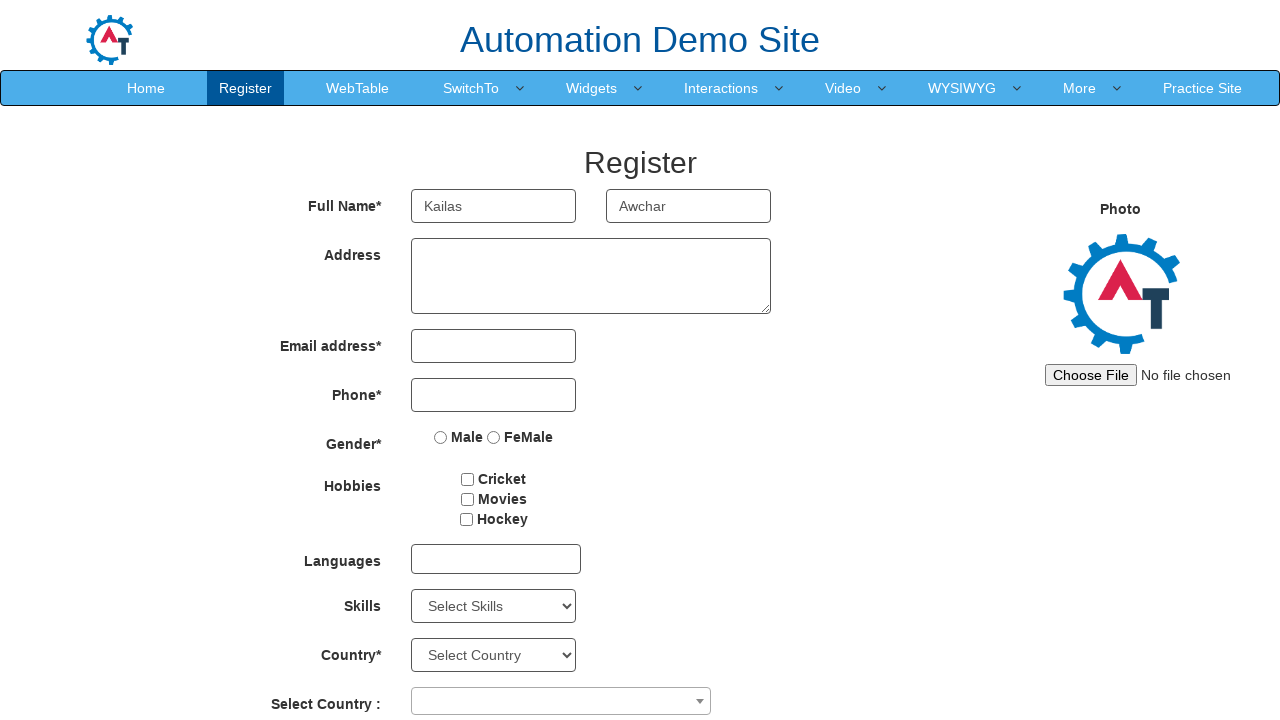